Navigates to the Prothom Alo news website and waits for the page to load before closing.

Starting URL: https://www.prothomalo.com

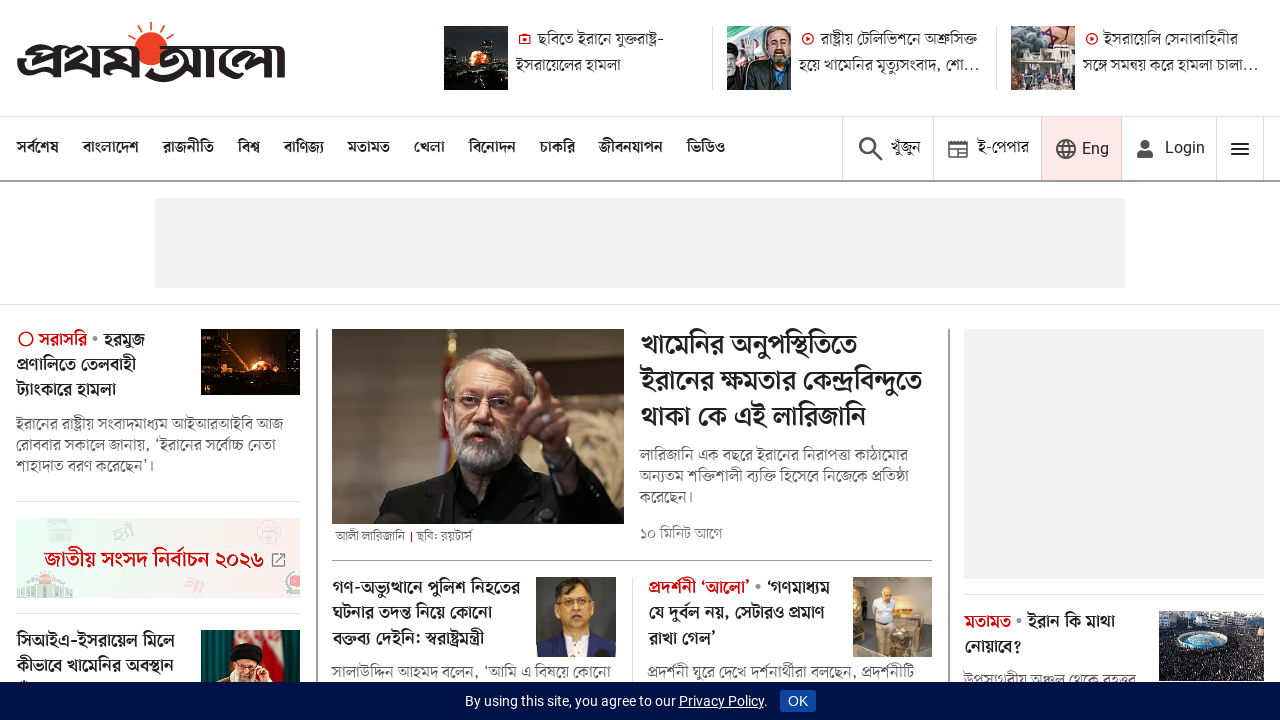

Navigated to Prothom Alo news website
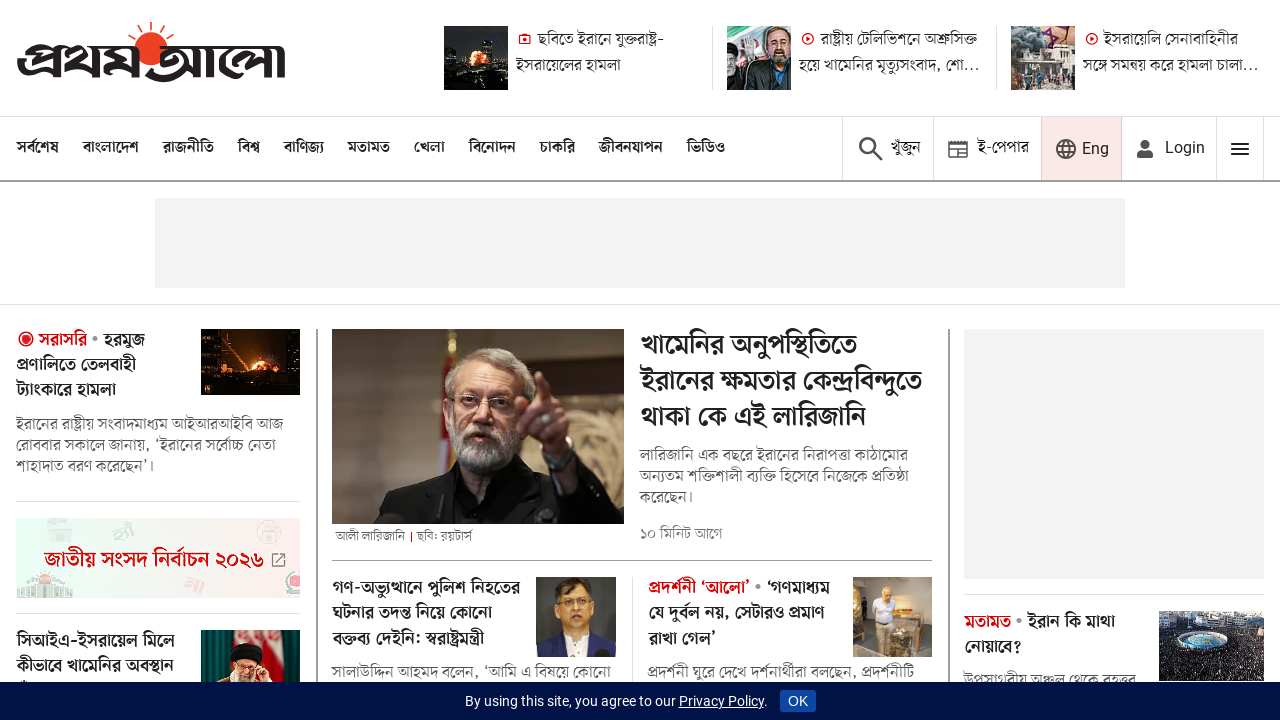

Waited for page to reach network idle state
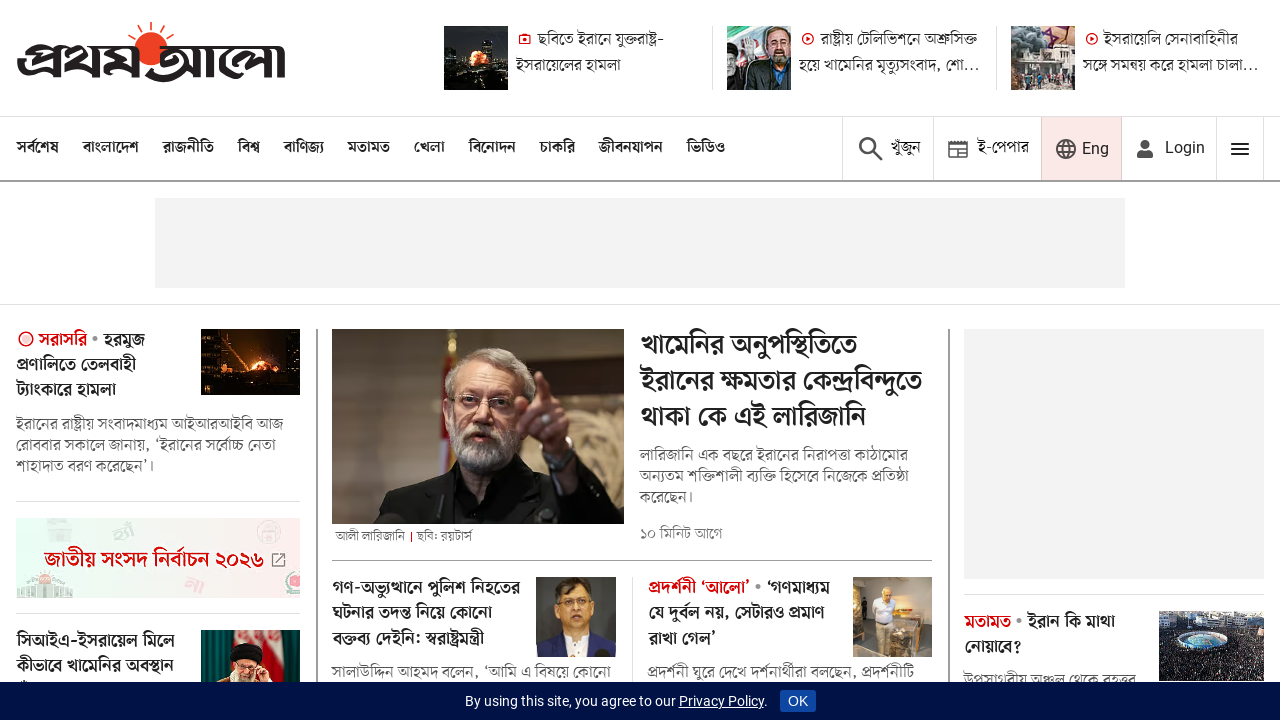

Verified page content loaded by waiting for body element
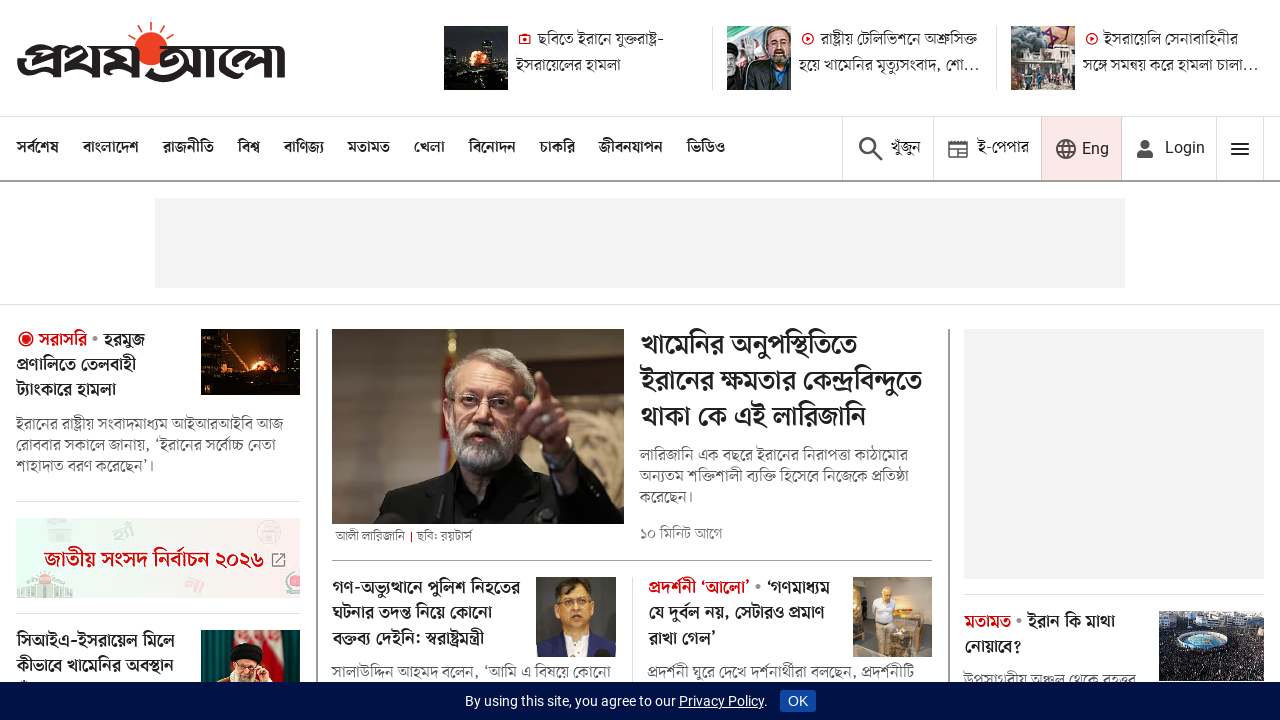

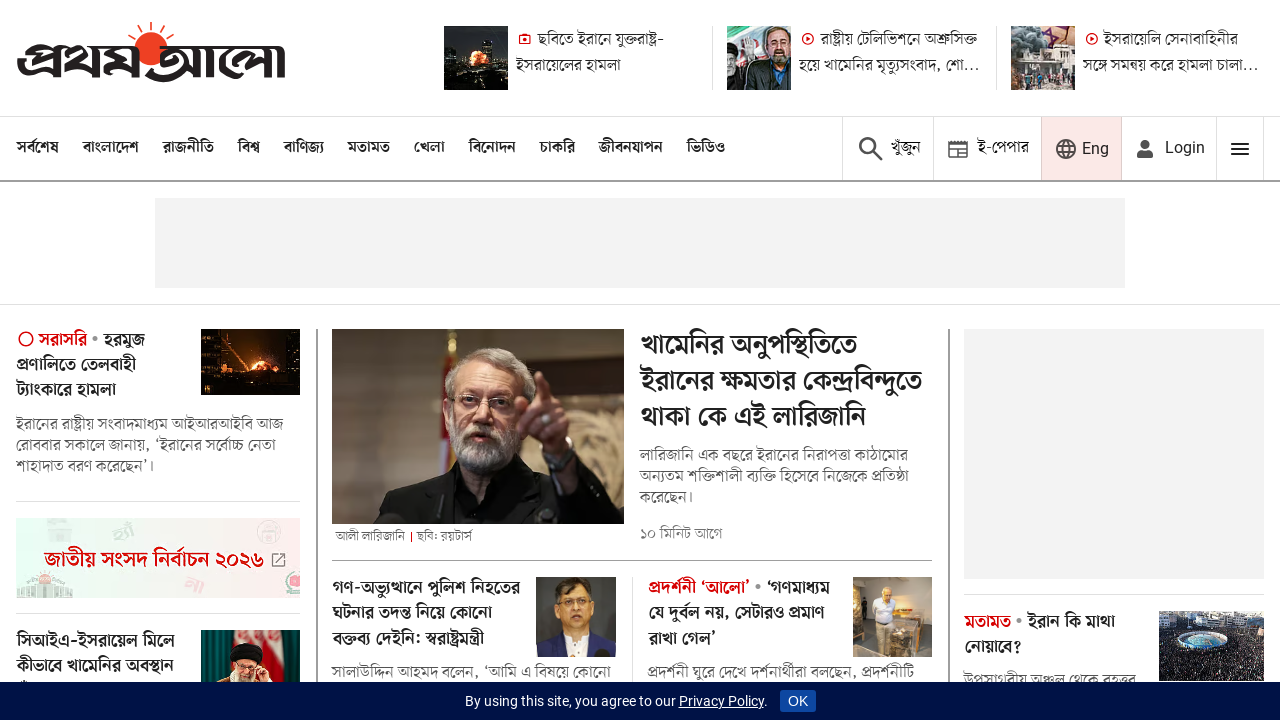